Tests link interaction by finding links via XPath and link text, and retrieving their href attributes

Starting URL: https://demoqa.com/links

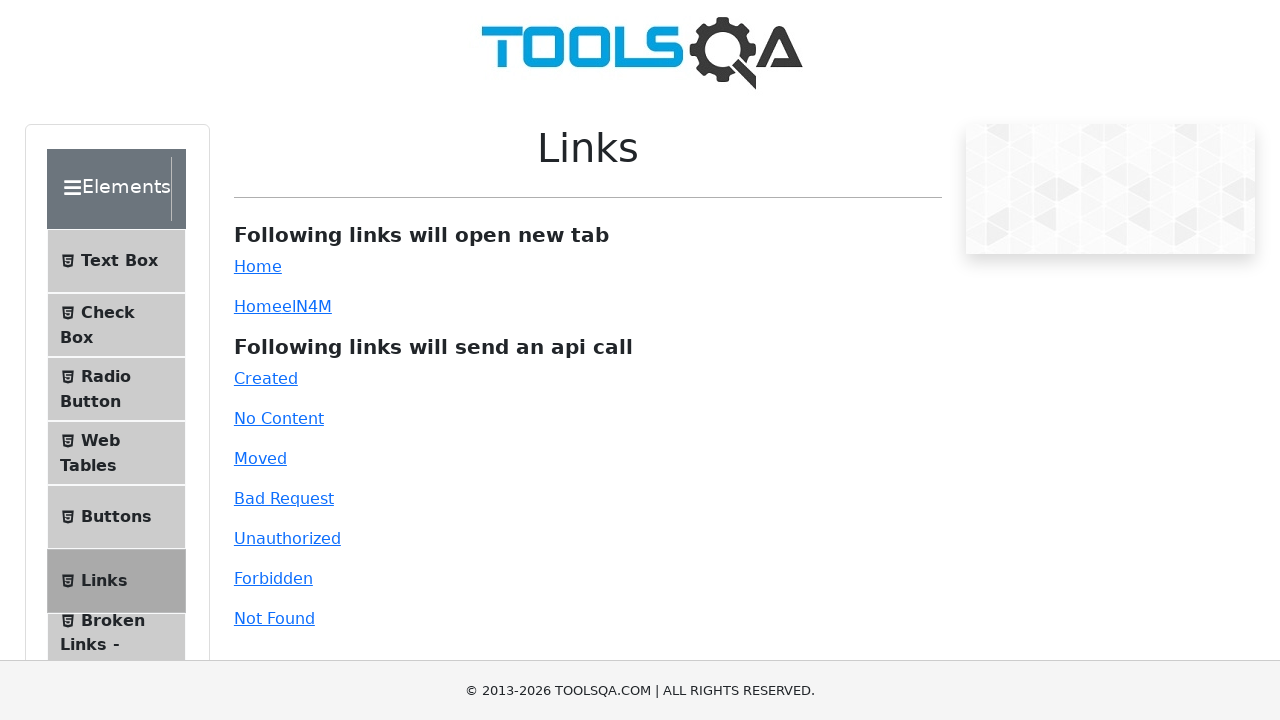

Navigated to https://demoqa.com/links
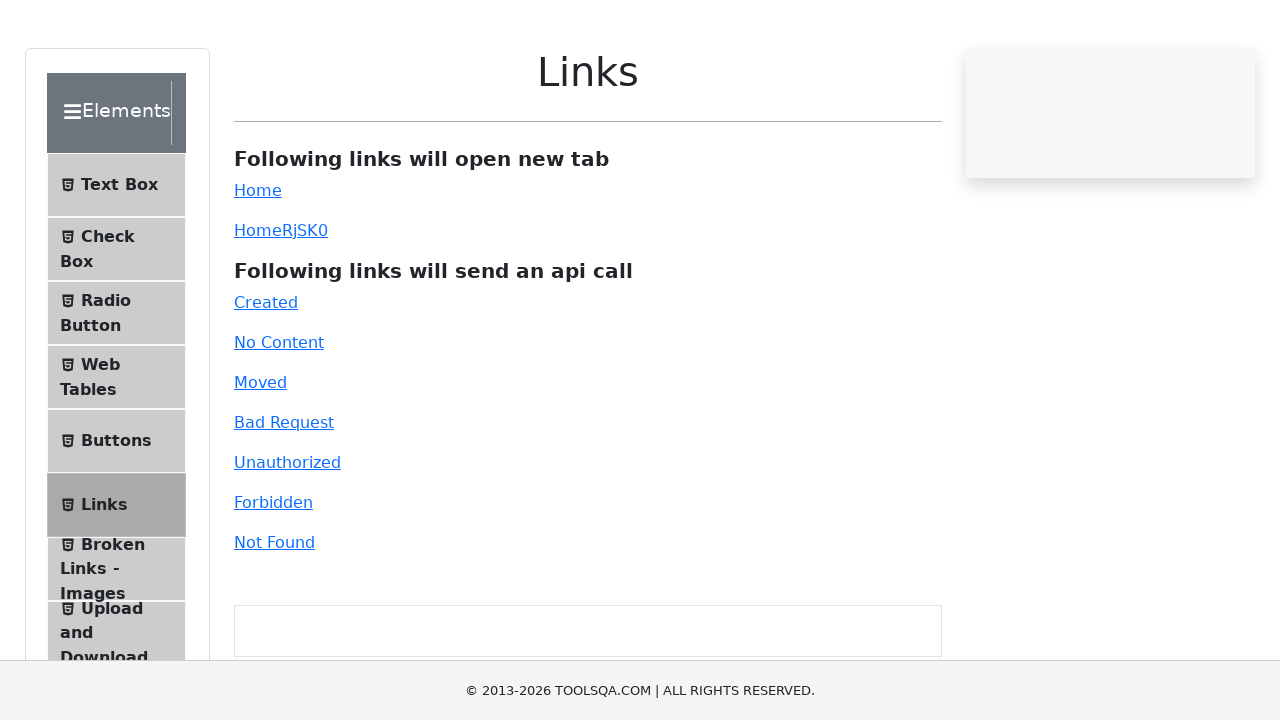

Located simple link element by XPath
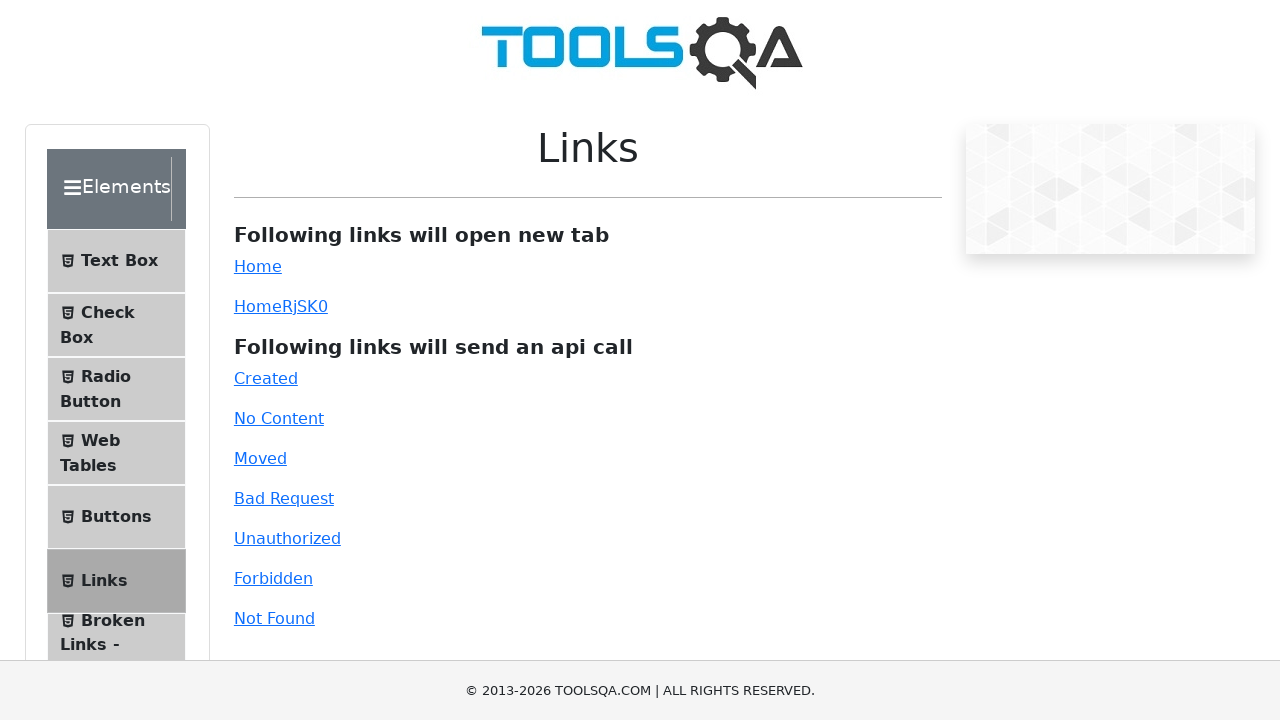

Retrieved href attribute from simple link: https://demoqa.com
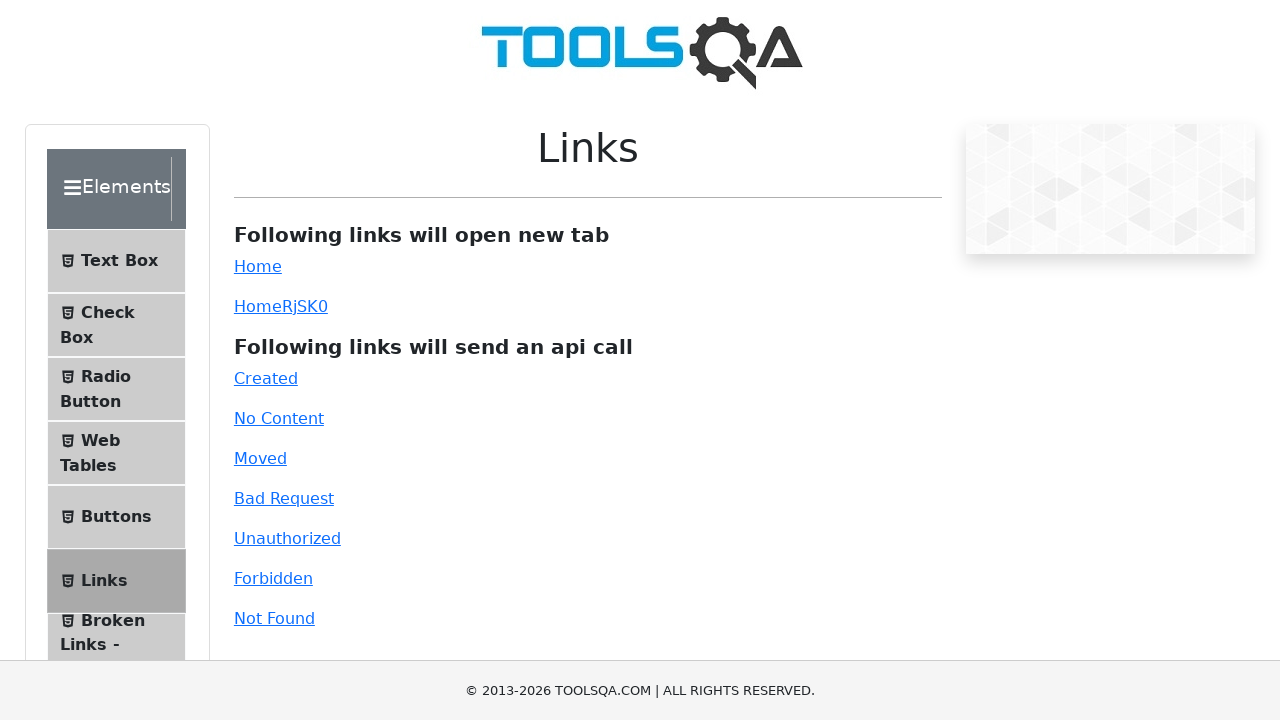

Located Home link by role and name
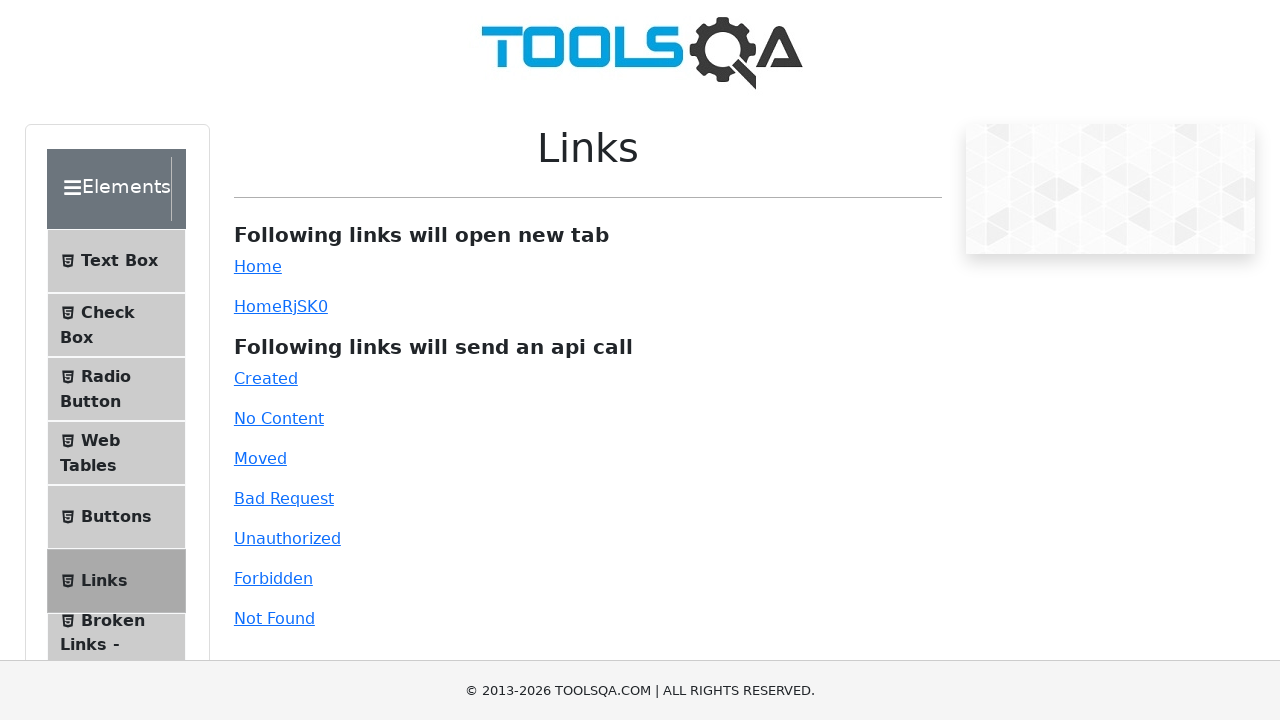

Retrieved href attribute from Home link: https://demoqa.com
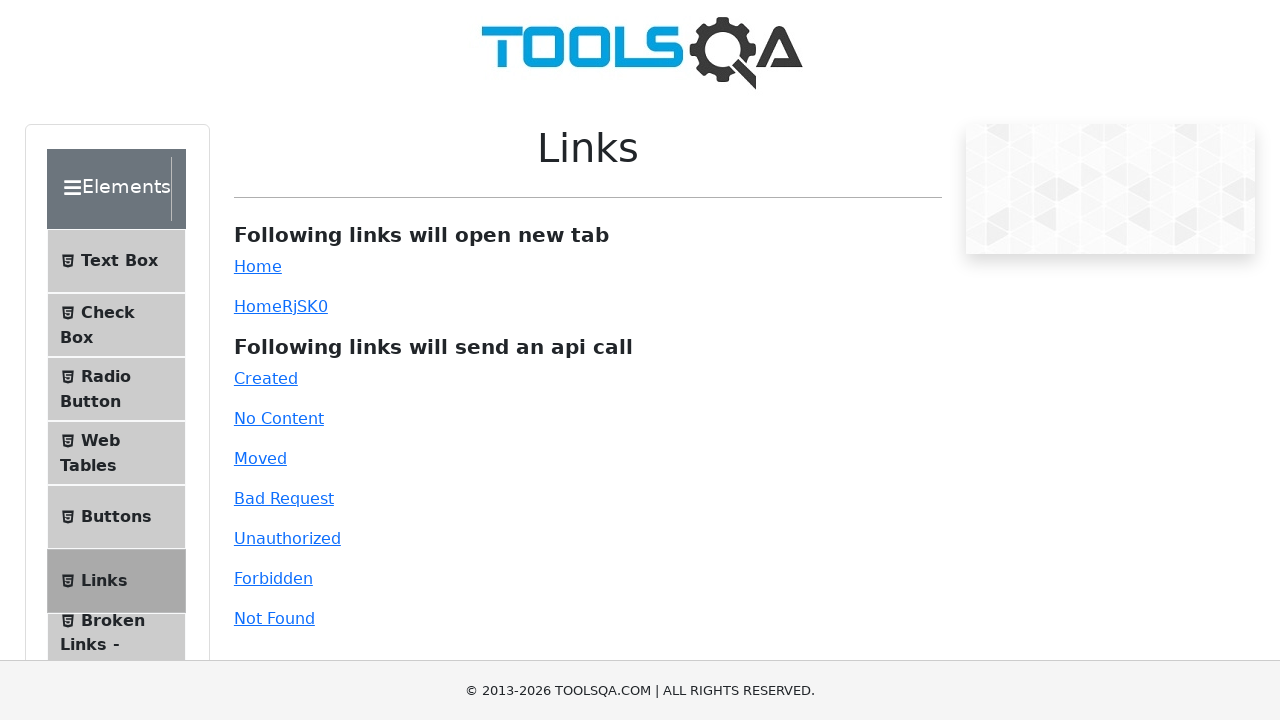

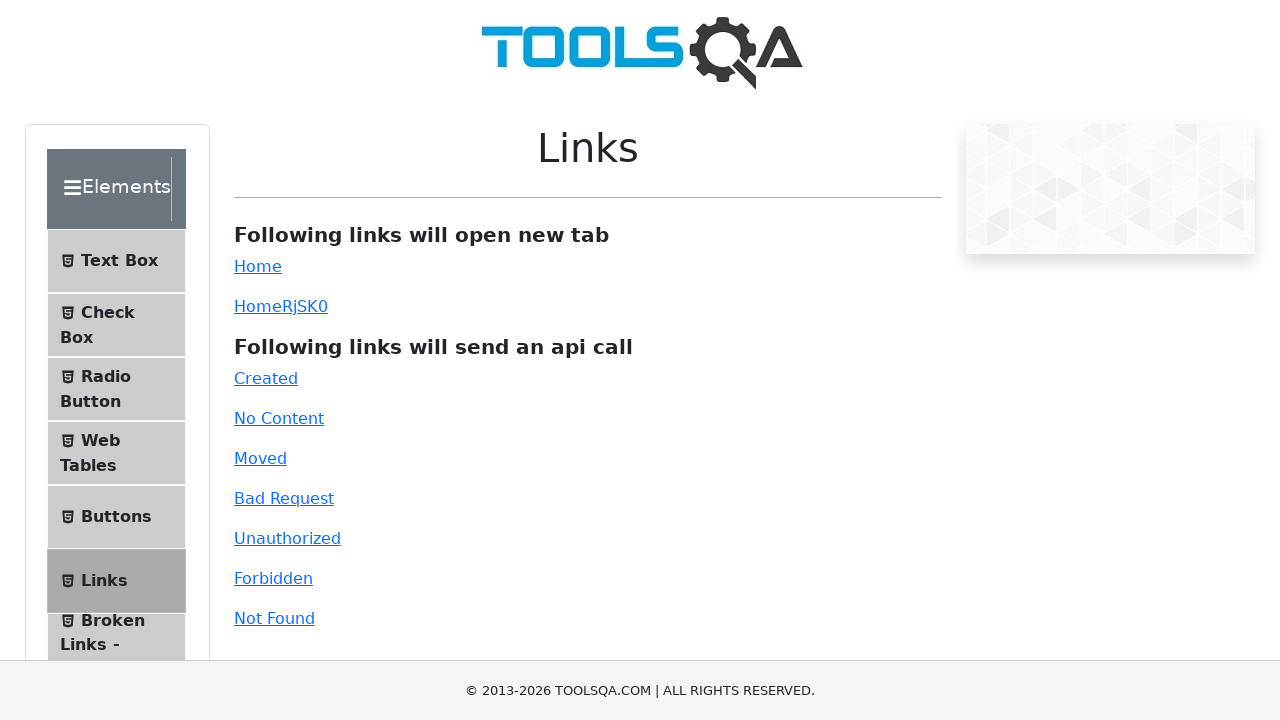